Tests JavaScript execution on 12306 railway website by setting a train date value using JavaScript and verifying the change

Starting URL: https://www.12306.cn/index/

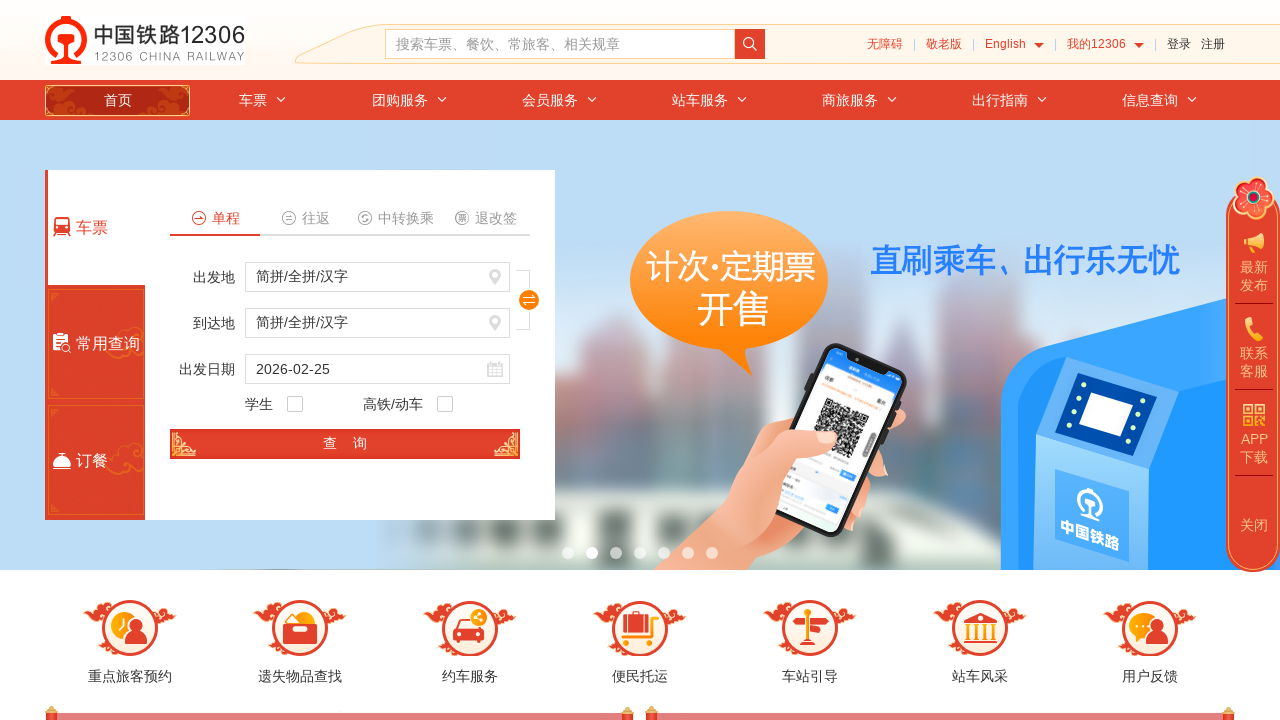

Executed JavaScript to set train date field value to 2024-03-15
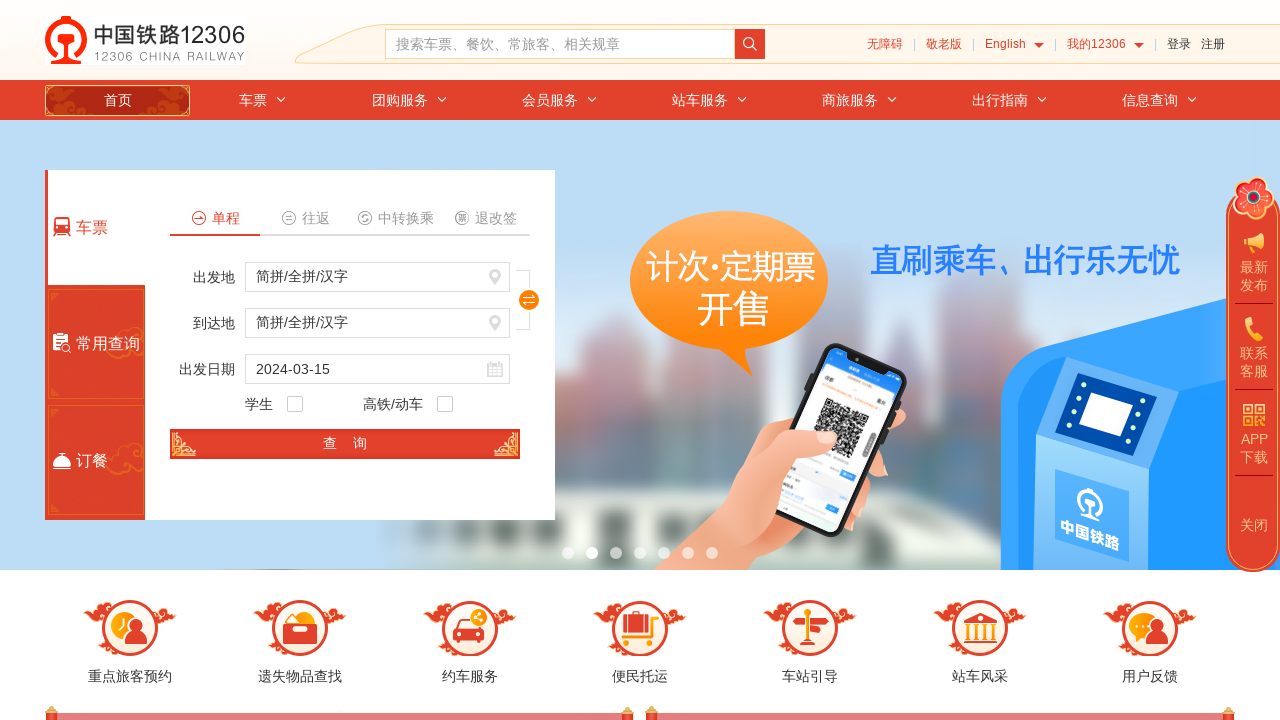

Verified train date field value: 2024-03-15
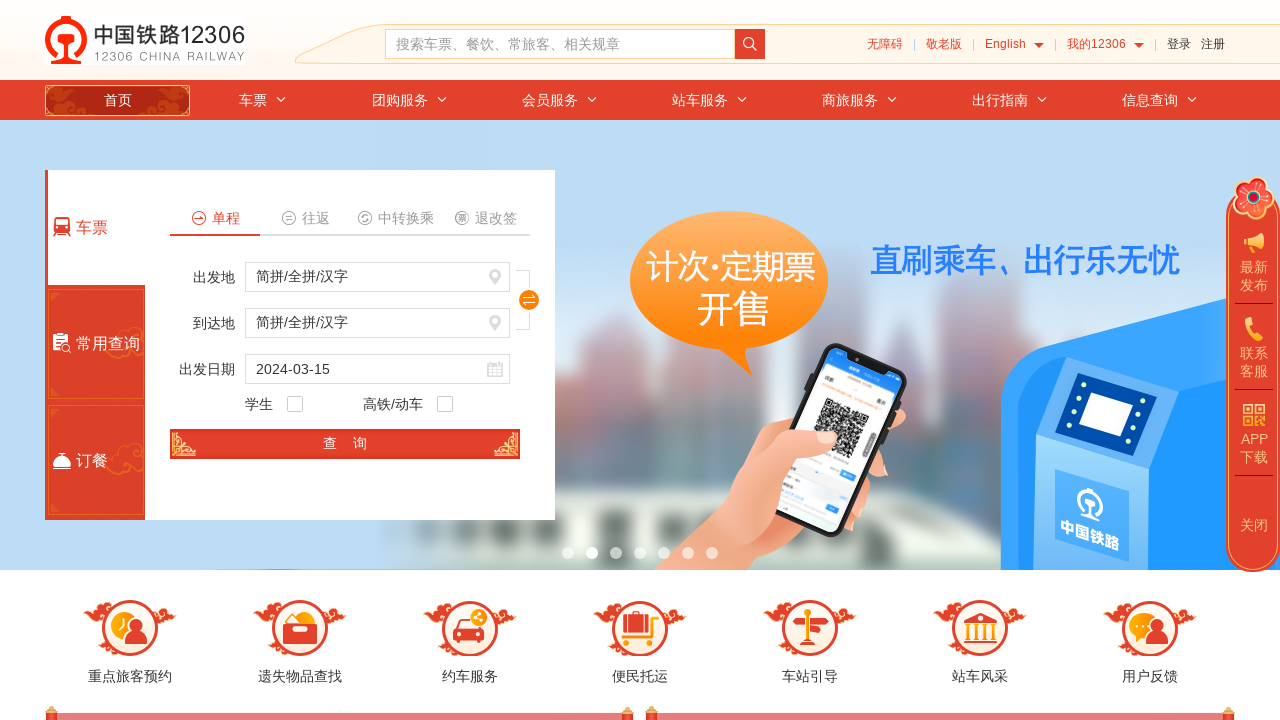

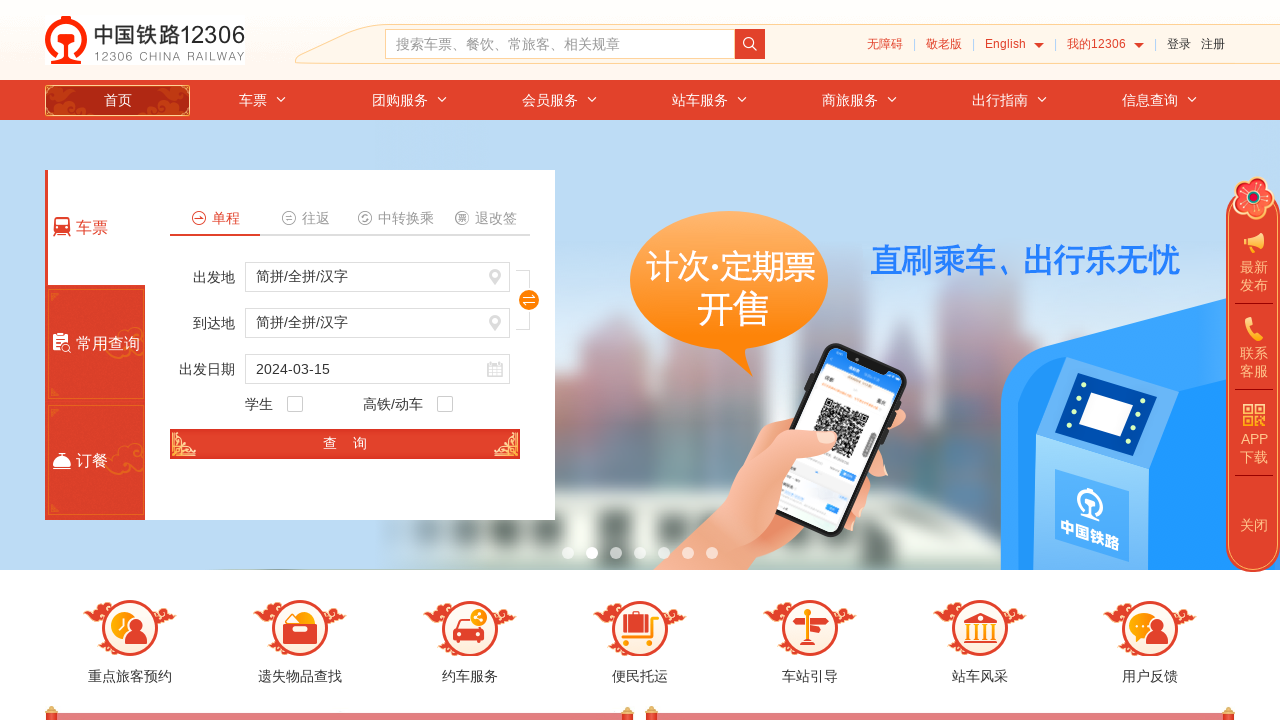